Tests the search functionality on Peru's Ministry of Education SINAD portal by filling in resolution number and date range fields, then submitting the search form to query for official resolutions.

Starting URL: https://esinad.minedu.gob.pe/e_sinadmed_1/resolucionesexternas/consultanormas.aspx

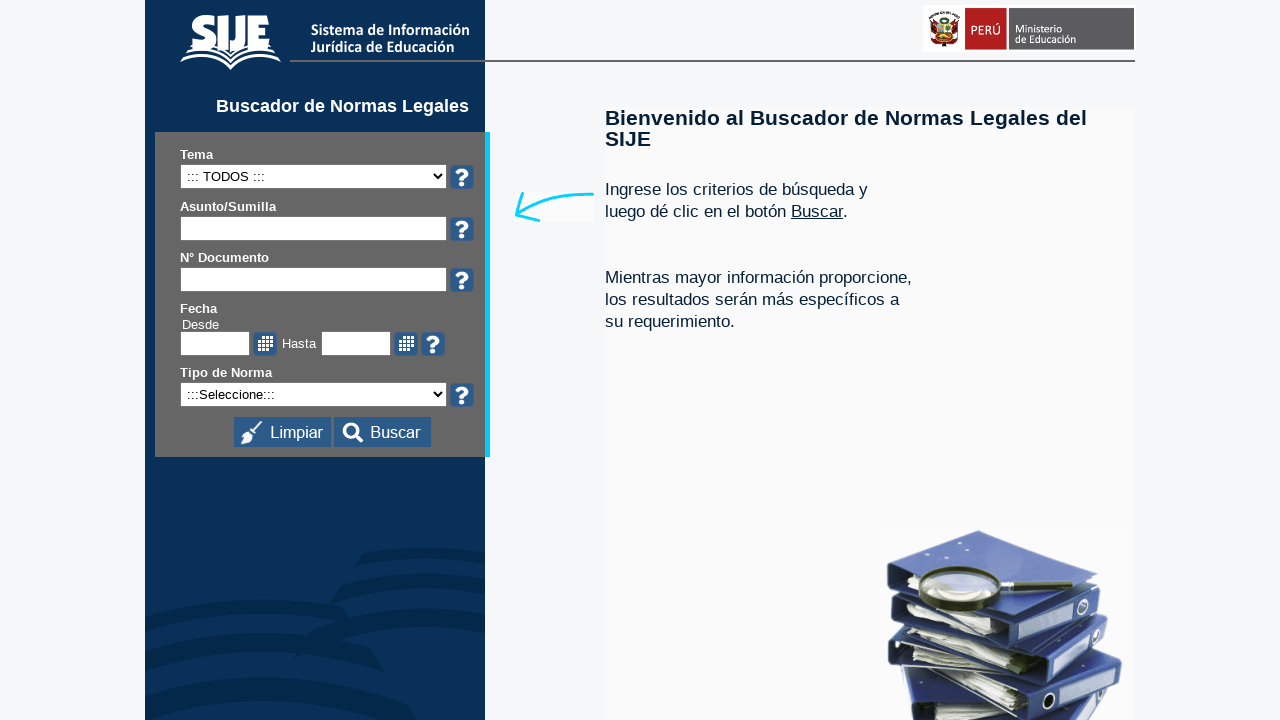

Filled resolution number field with '077-2025-MINEDU' on #ctl00_ContentPlaceHolder1_txtNumResol
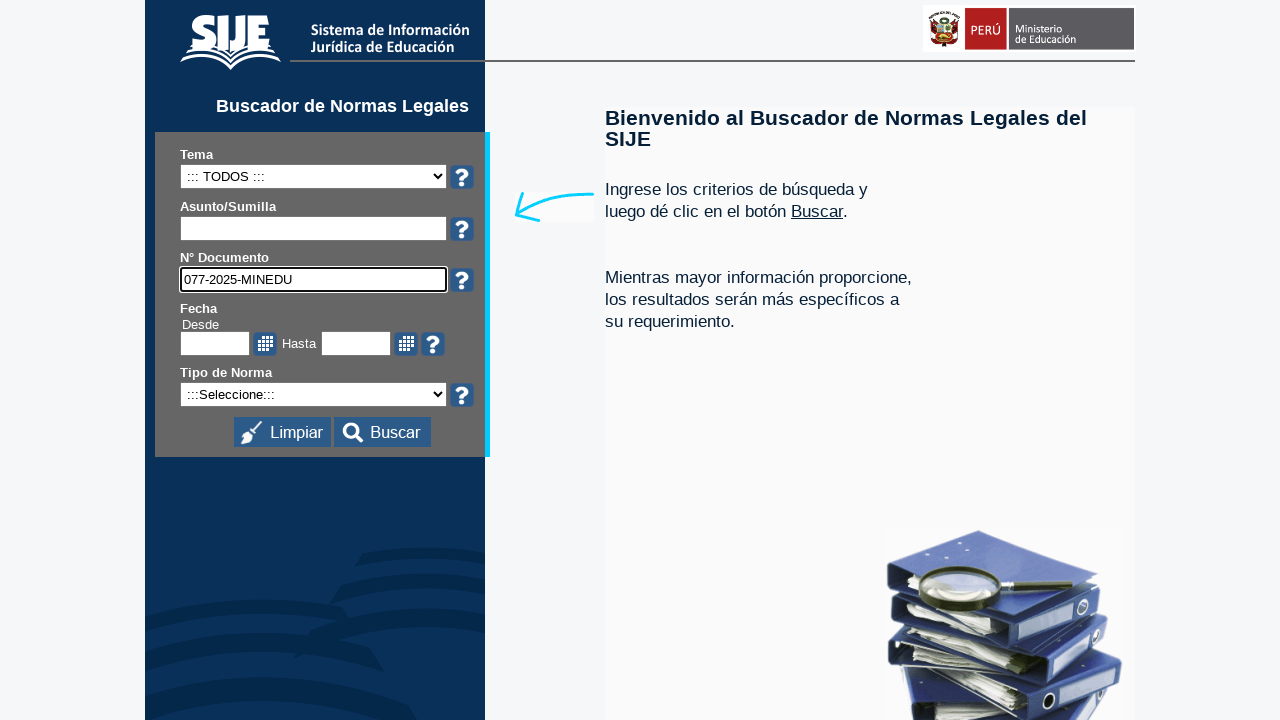

Filled start date field with '01/02/2025' on #ctl00_ContentPlaceHolder1_txtFechaDesde
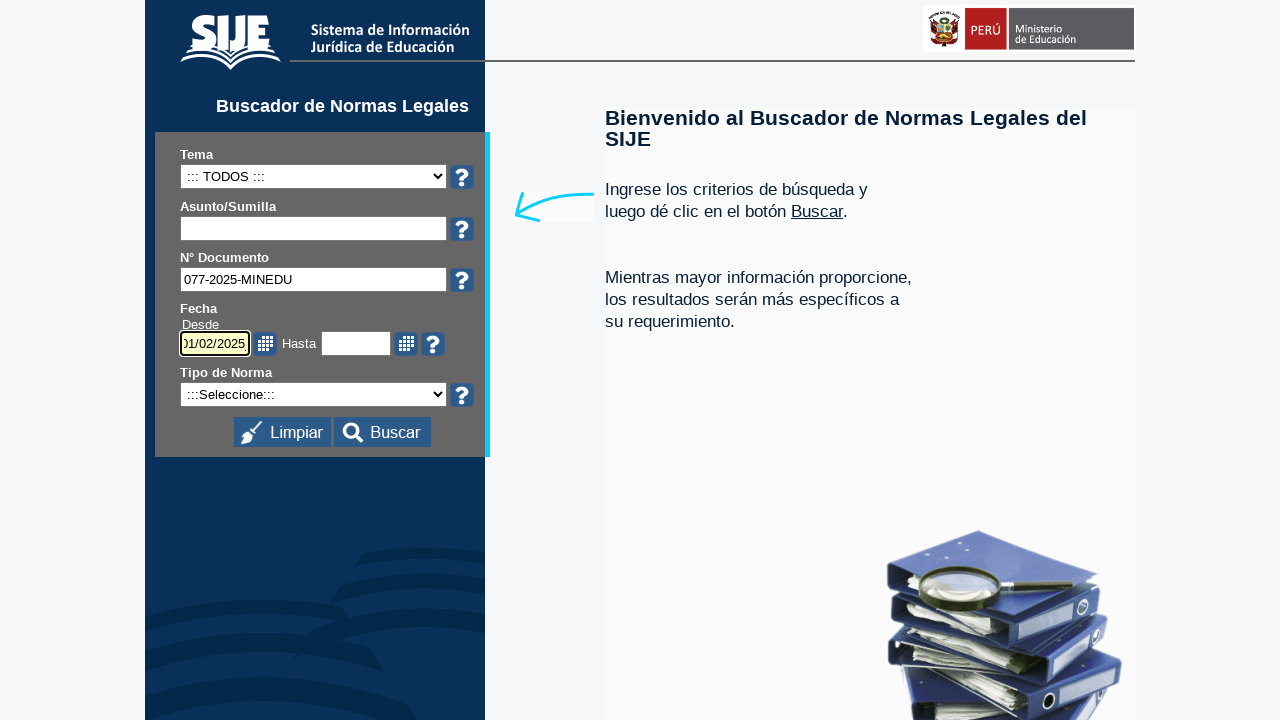

Filled end date field with '28/05/2025' on #ctl00_ContentPlaceHolder1_txtFechaHasta
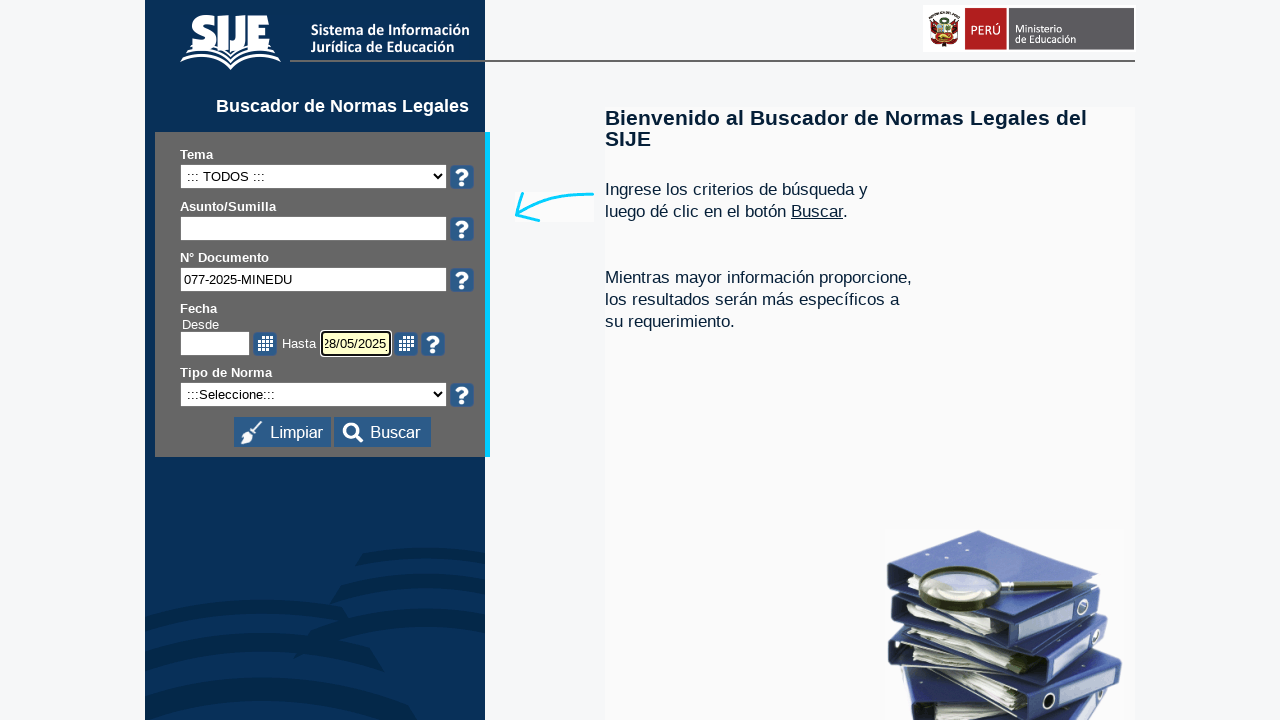

Clicked search button to submit the form at (382, 432) on #ctl00_ContentPlaceHolder1_ibtnBuscar
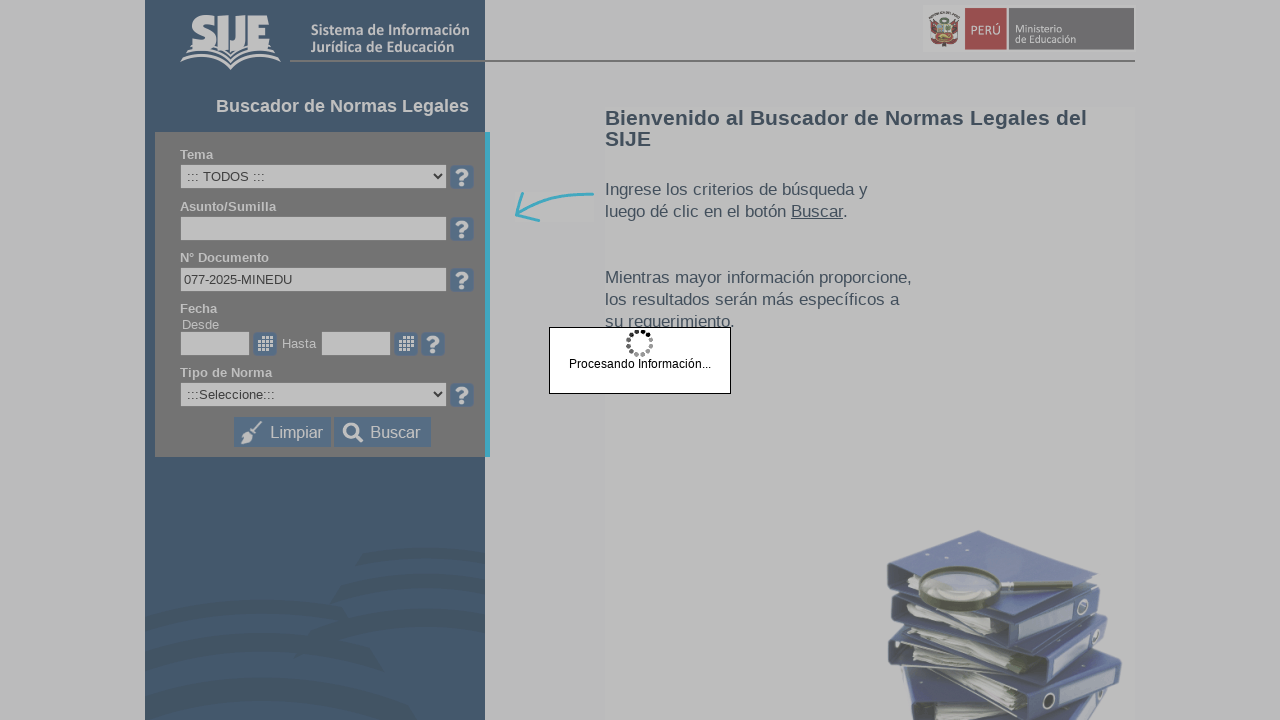

Waited 3 seconds for search results to load
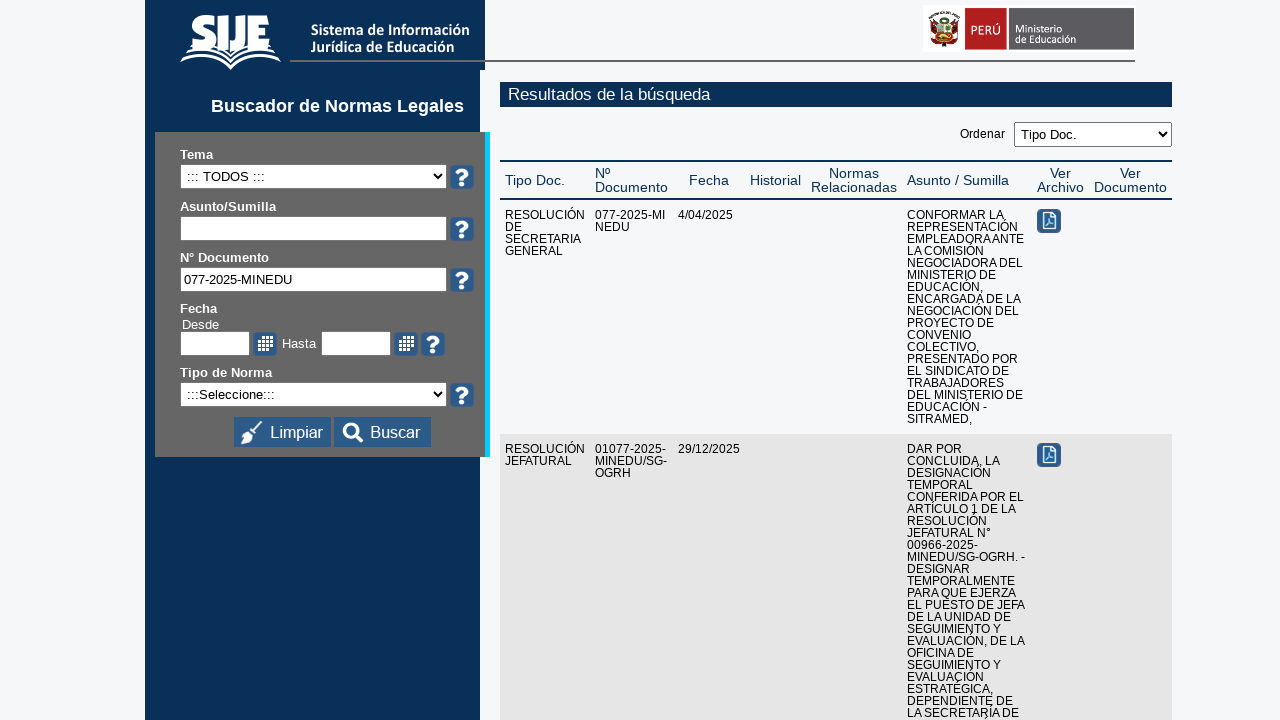

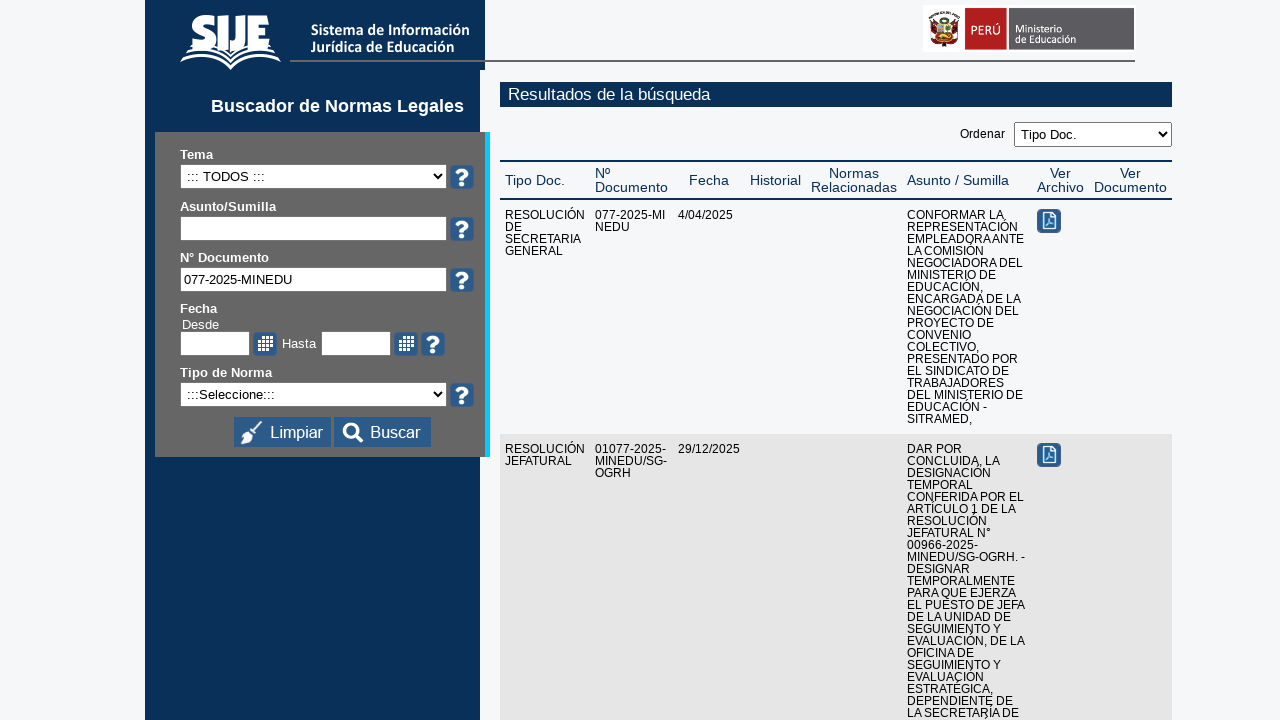